Tests dynamic loading functionality by navigating to a dynamic content example, clicking a start button, and waiting for dynamically rendered content ("Hello World!") to appear.

Starting URL: https://the-internet.herokuapp.com

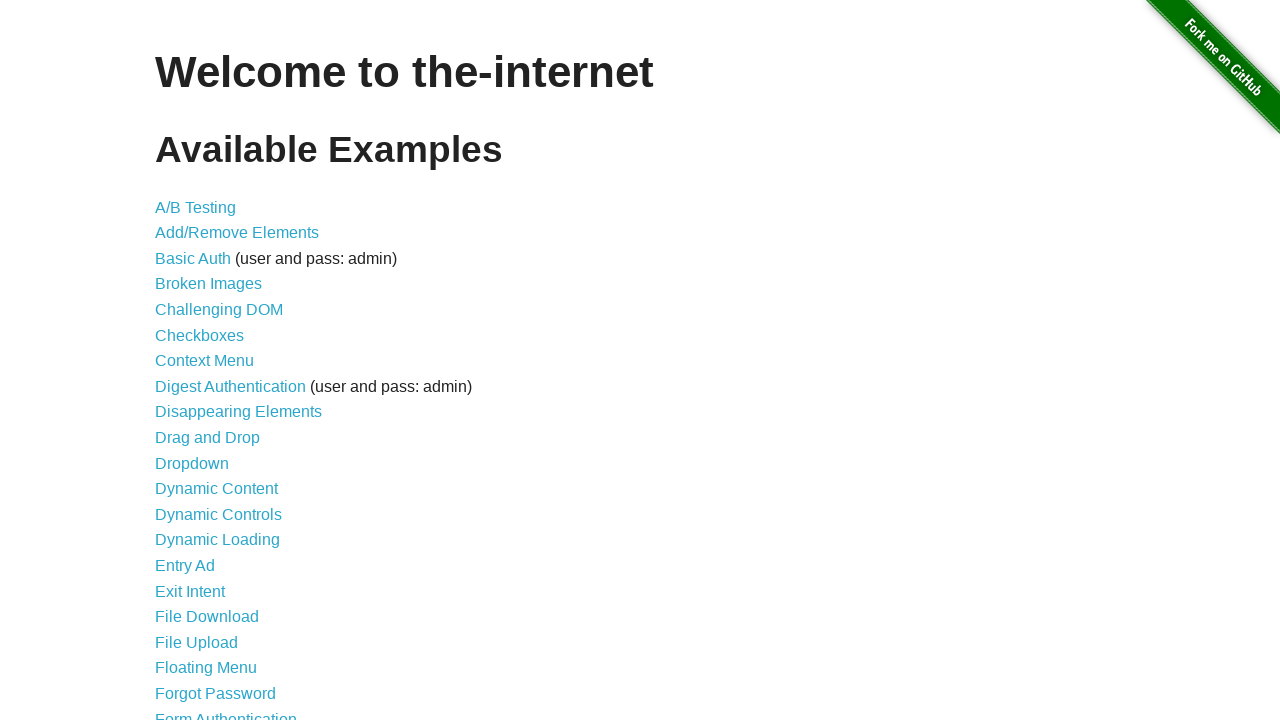

Clicked on Dynamic Loading link at (218, 540) on text=Dynamic Loading
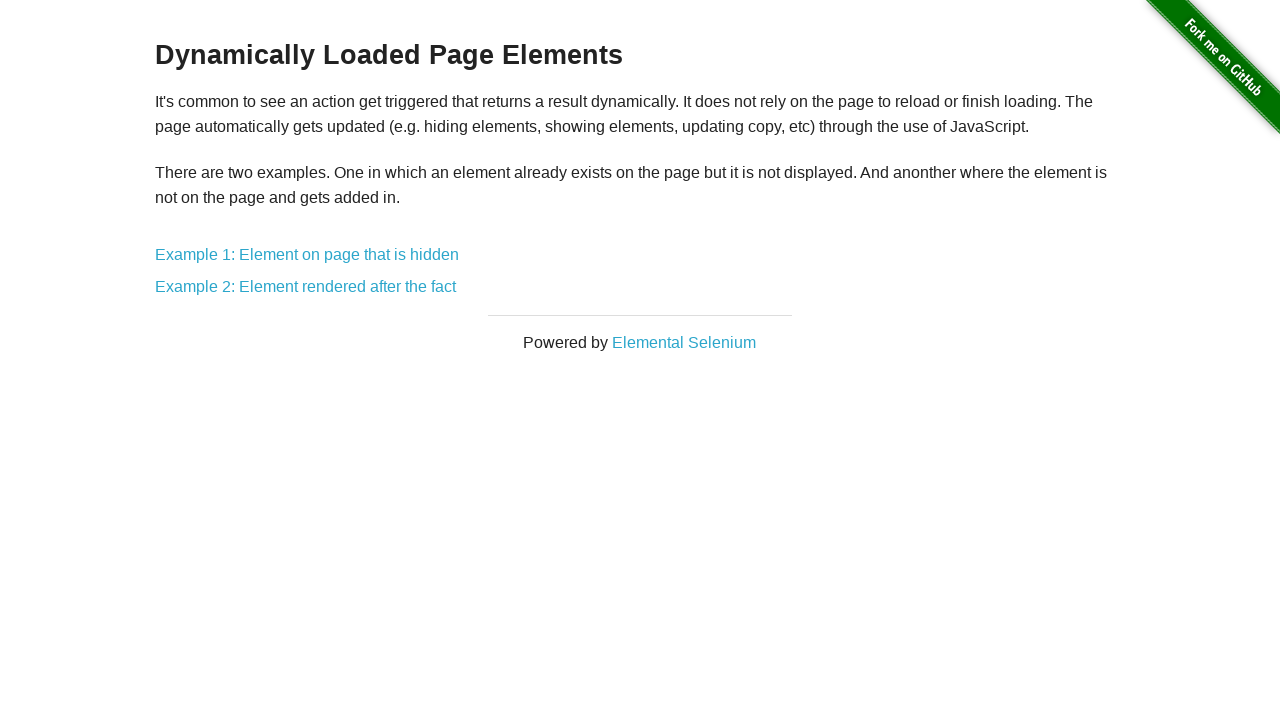

Clicked on Example 2: Element rendered after the fact link at (306, 287) on text=Example 2: Element rendered after the fact
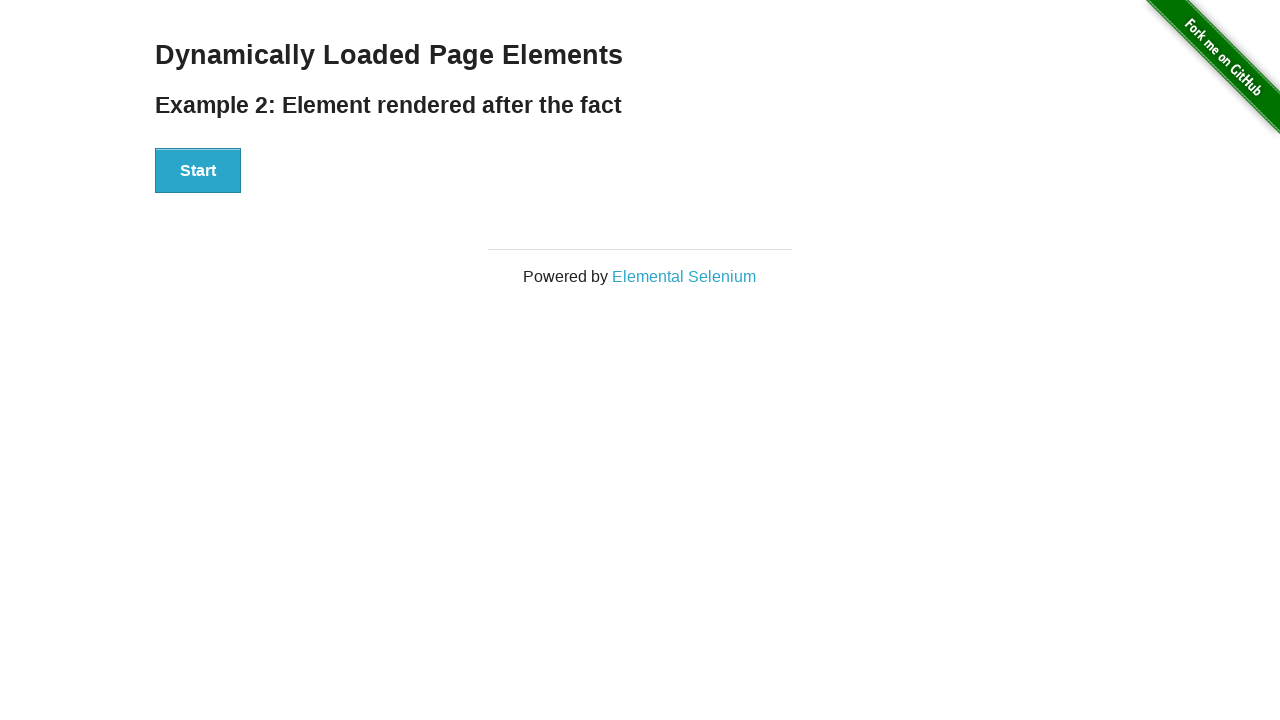

Clicked the Start button to trigger dynamic content loading at (198, 171) on xpath=//button[text()='Start']
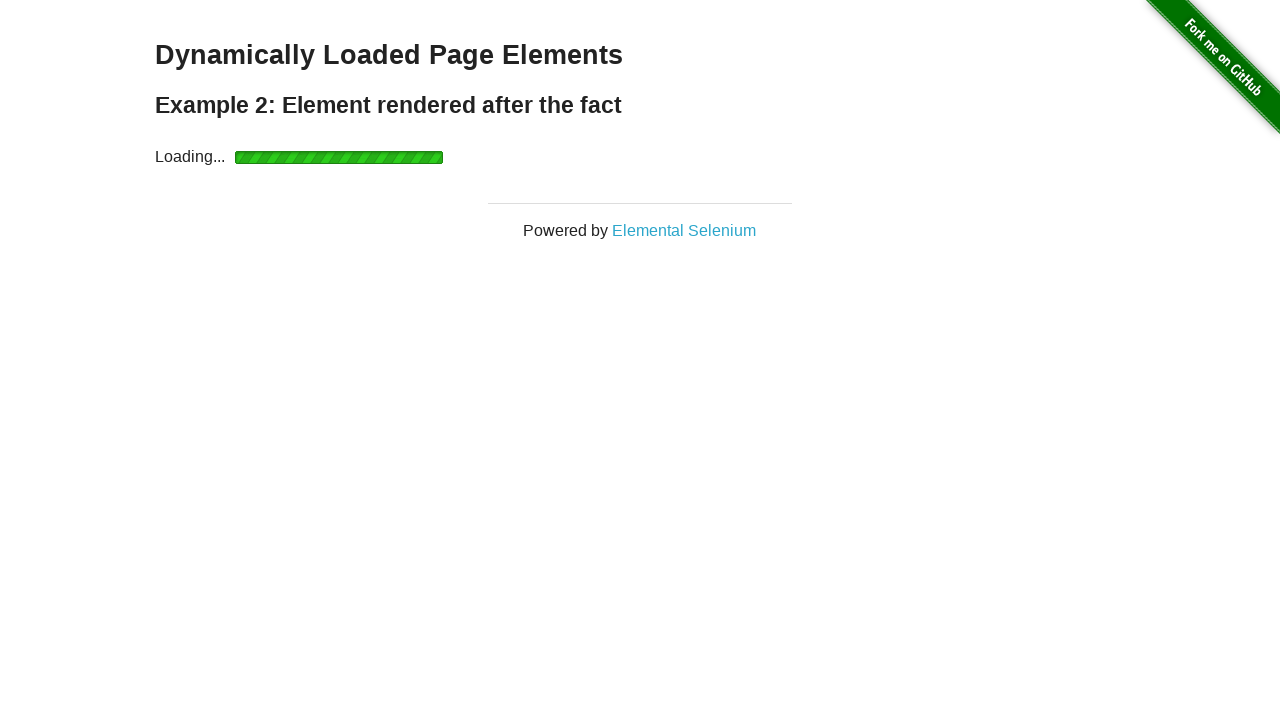

Waited for 'Hello World!' text to become visible - dynamic content loaded successfully
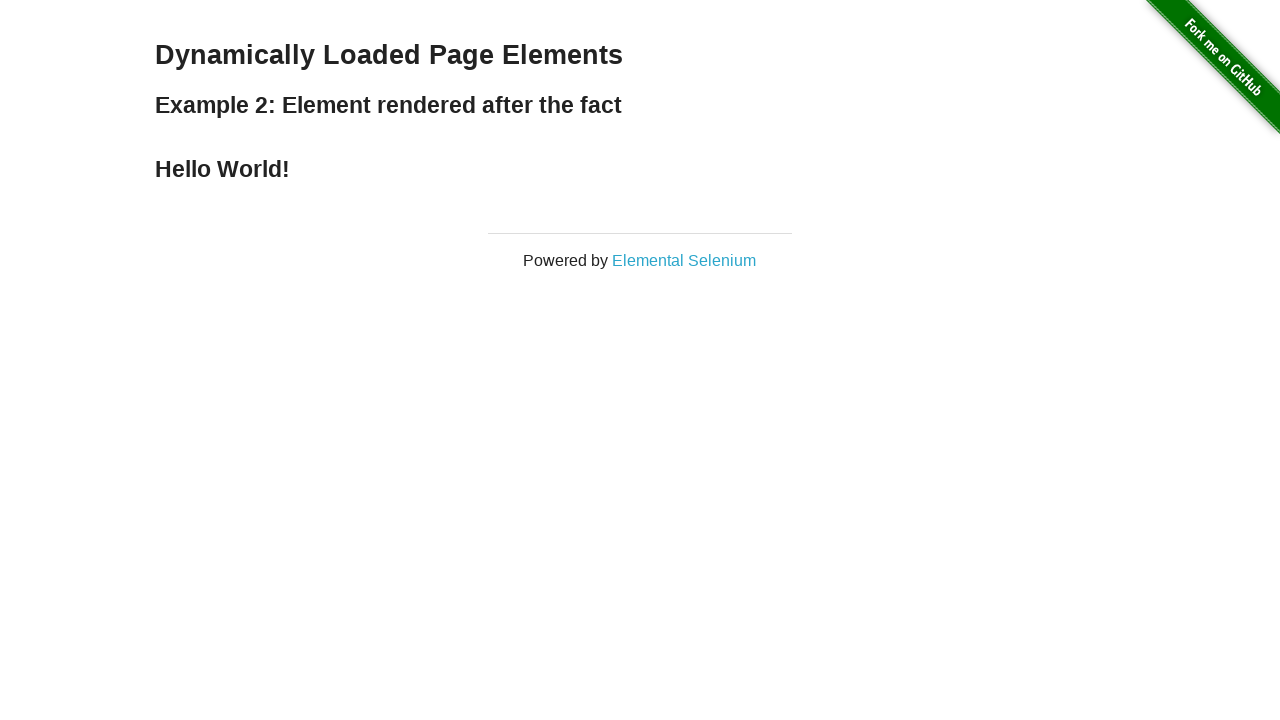

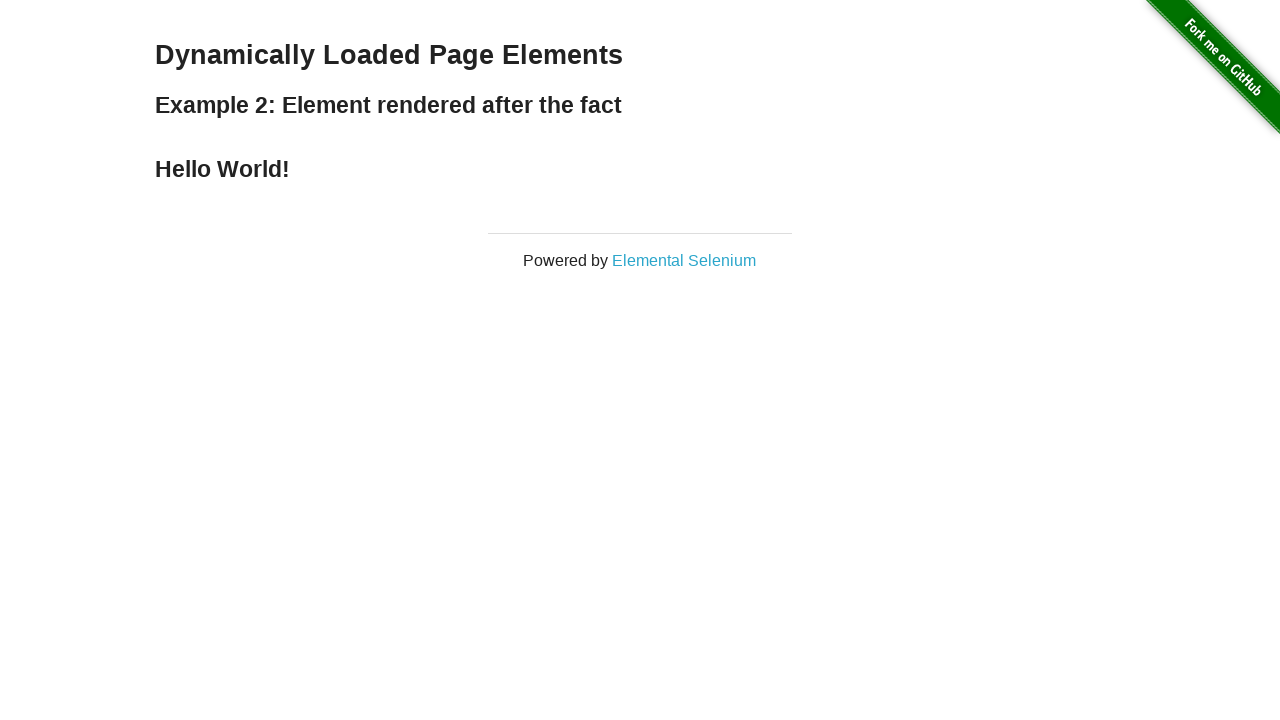